Tests window handling by clicking a link that opens a new window, extracting text from the child window, and using that text to fill a field in the parent window

Starting URL: https://rahulshettyacademy.com/loginpagePractise/

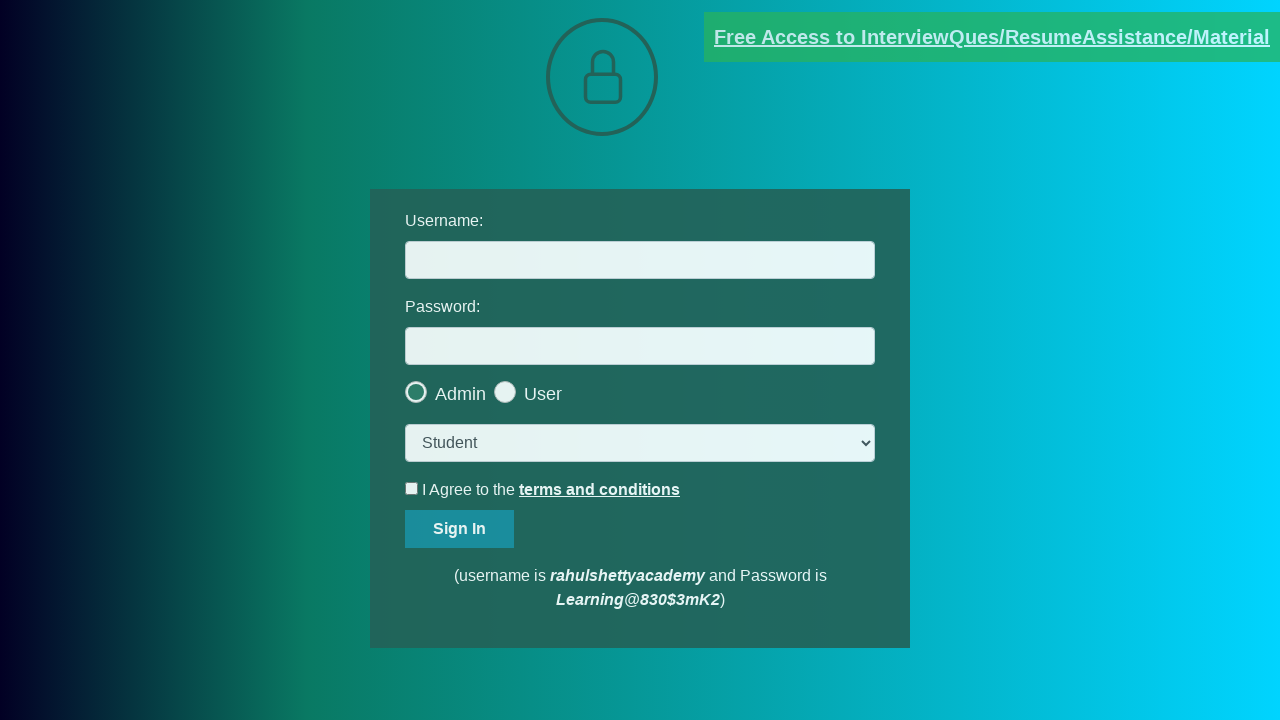

Clicked blinking text link to open new window at (992, 37) on a.blinkingText
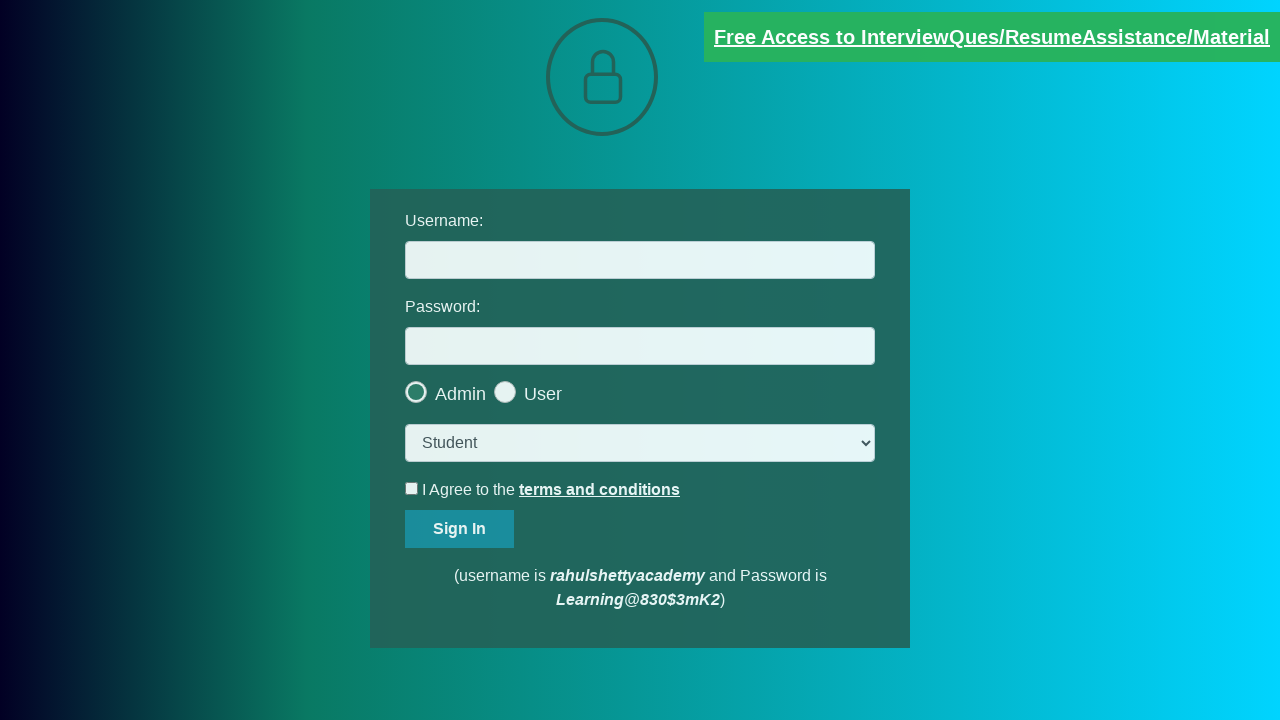

New window opened and page object captured
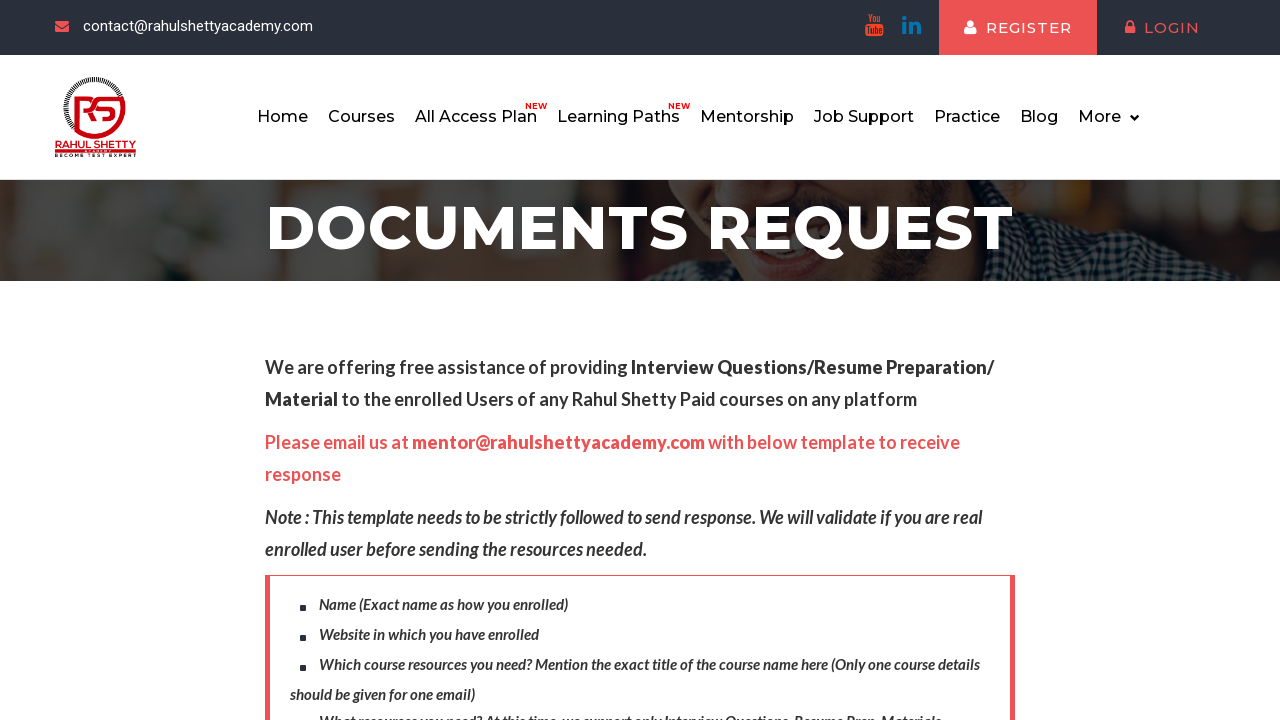

Extracted paragraph text from new window
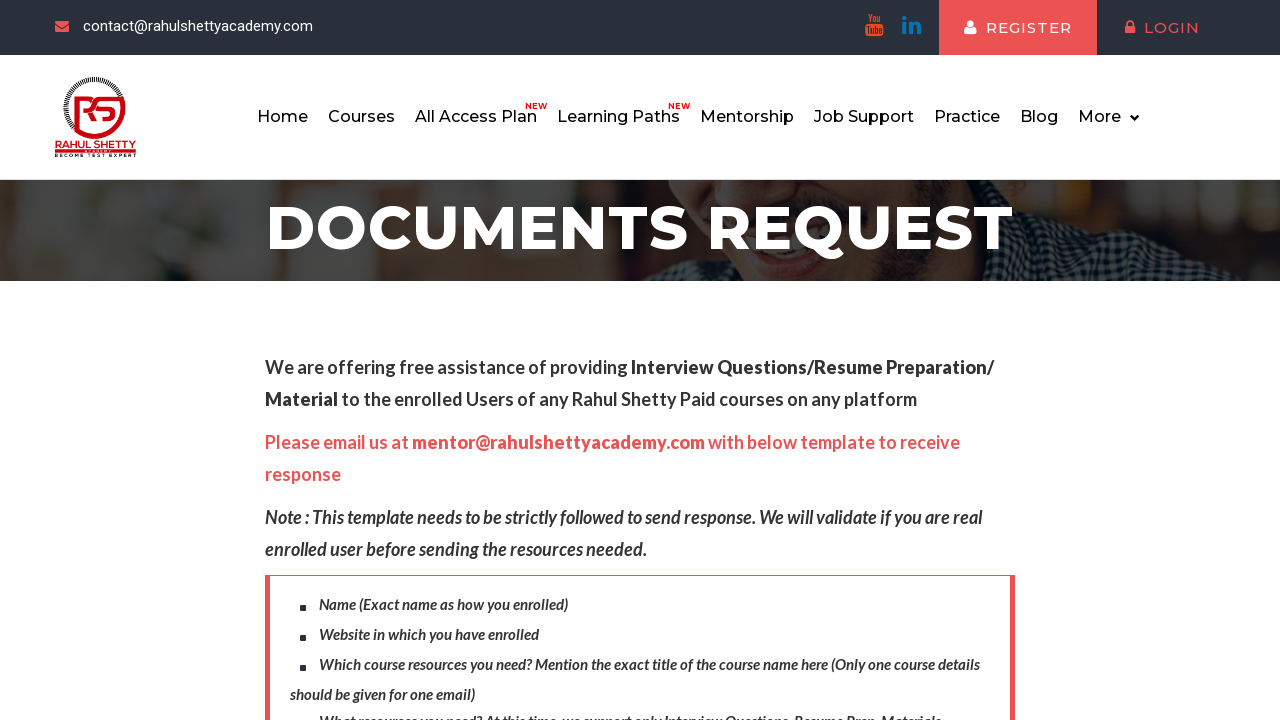

Parsed email address from paragraph text: mentor@rahulshettyacademy.com
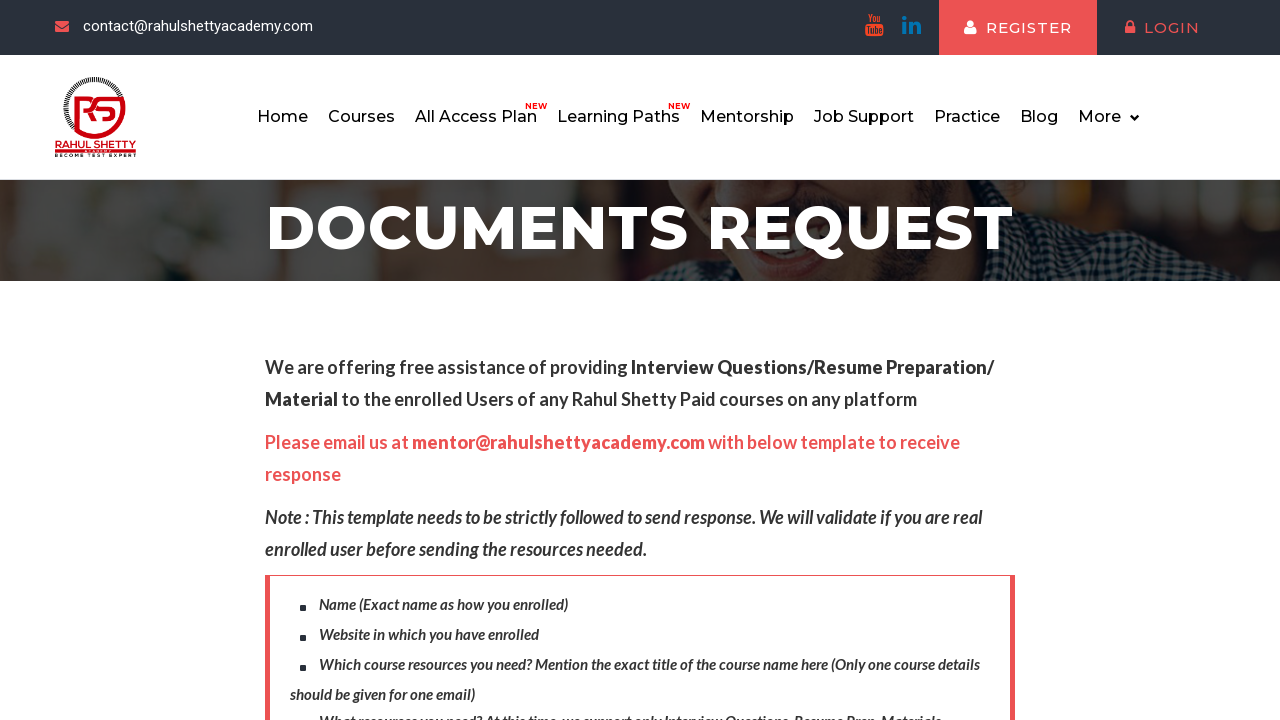

Filled username field with extracted email: mentor@rahulshettyacademy.com on #username
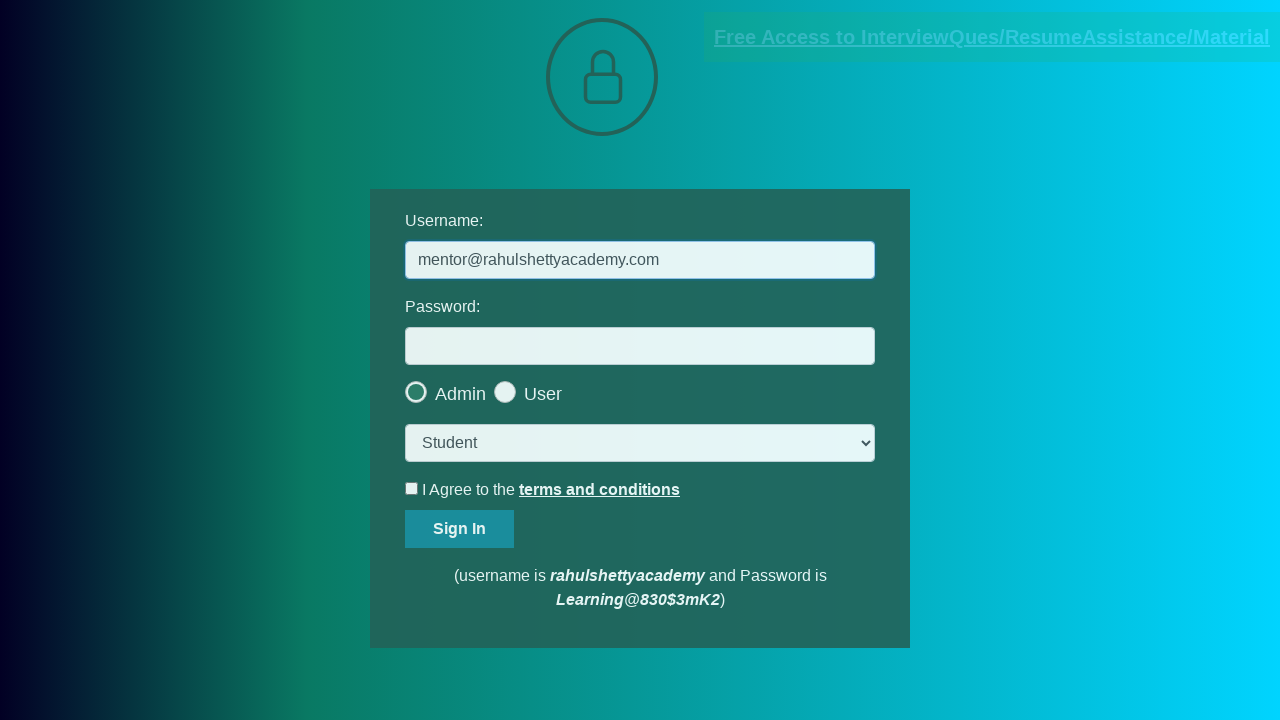

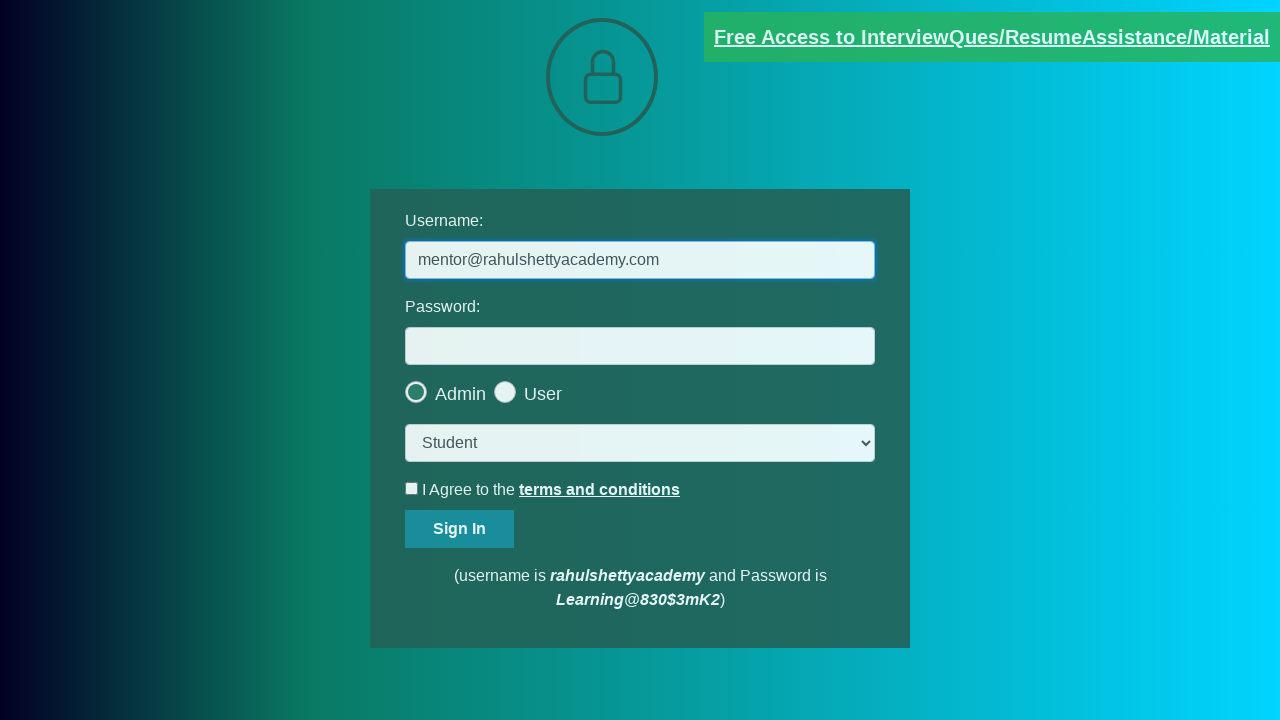